Tests handling of JavaScript prompt dialogs by clicking a link that triggers a prompt, entering text into the prompt, and accepting it

Starting URL: https://www.selenium.dev/documentation/en/webdriver/js_alerts_prompts_and_confirmations/

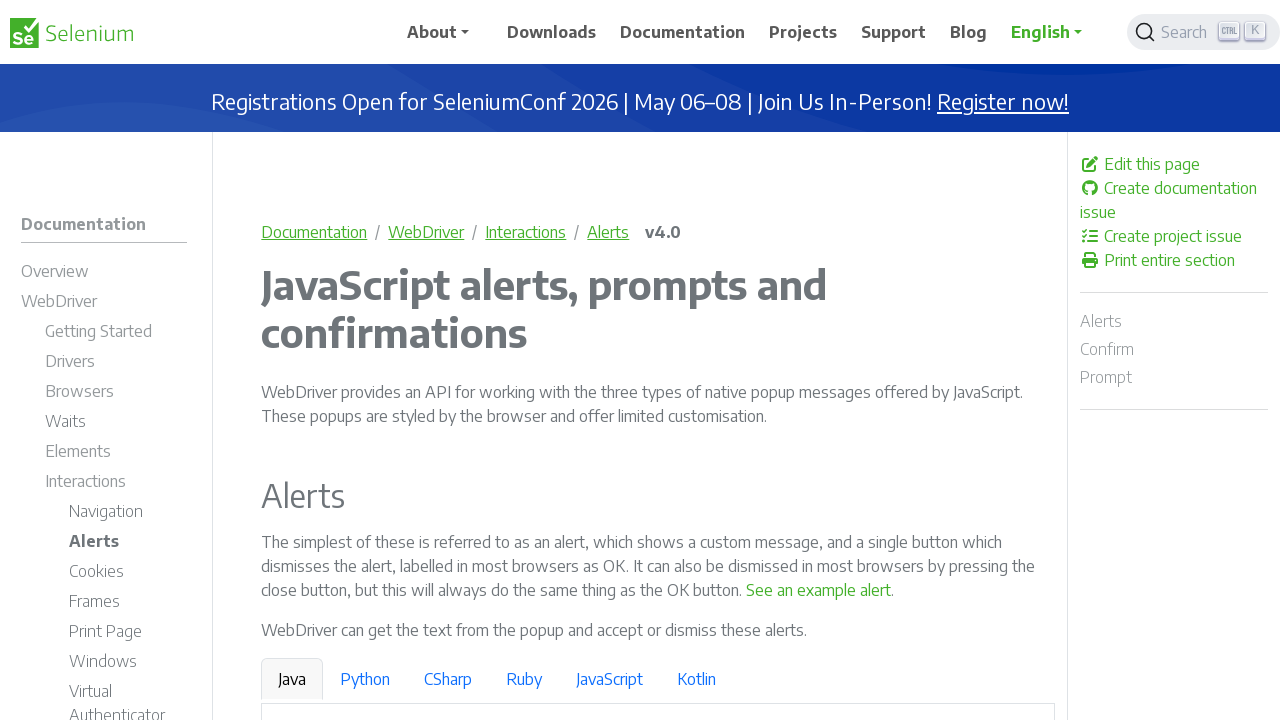

Set up dialog handler to accept prompt with 'Selenium' text
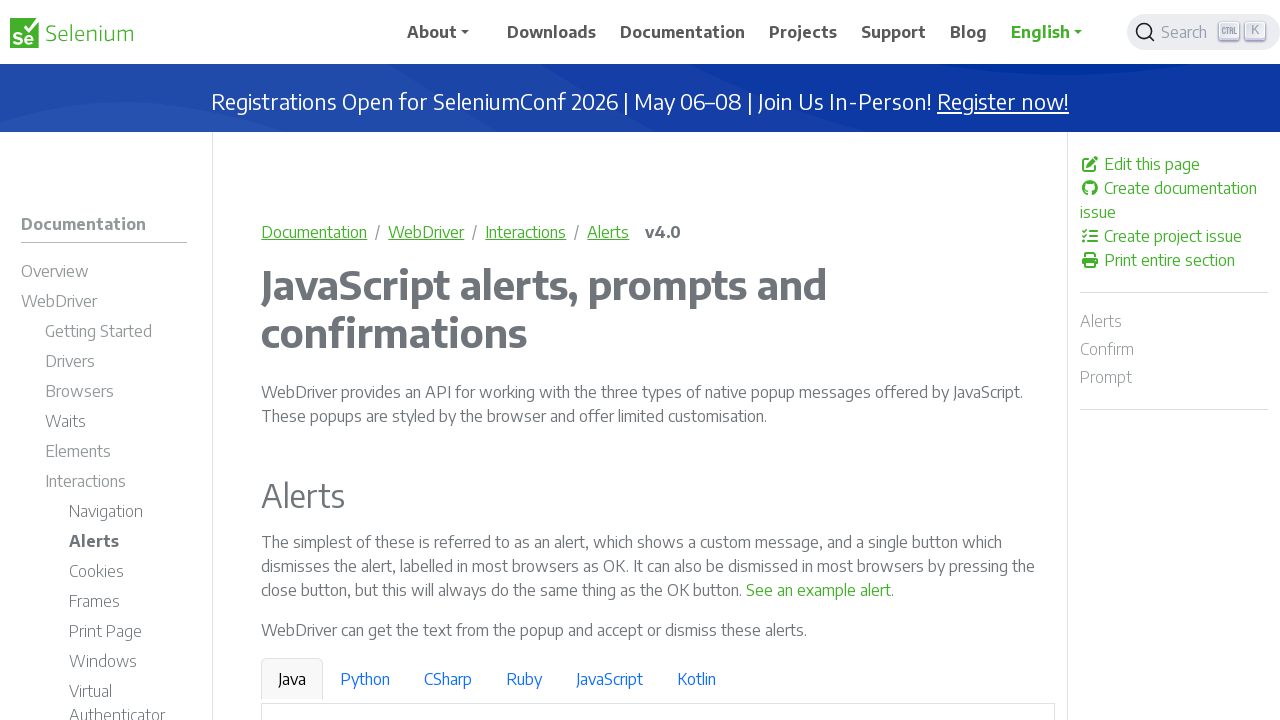

Clicked link to trigger JavaScript prompt dialog at (627, 360) on a:has-text('See a sample prompt')
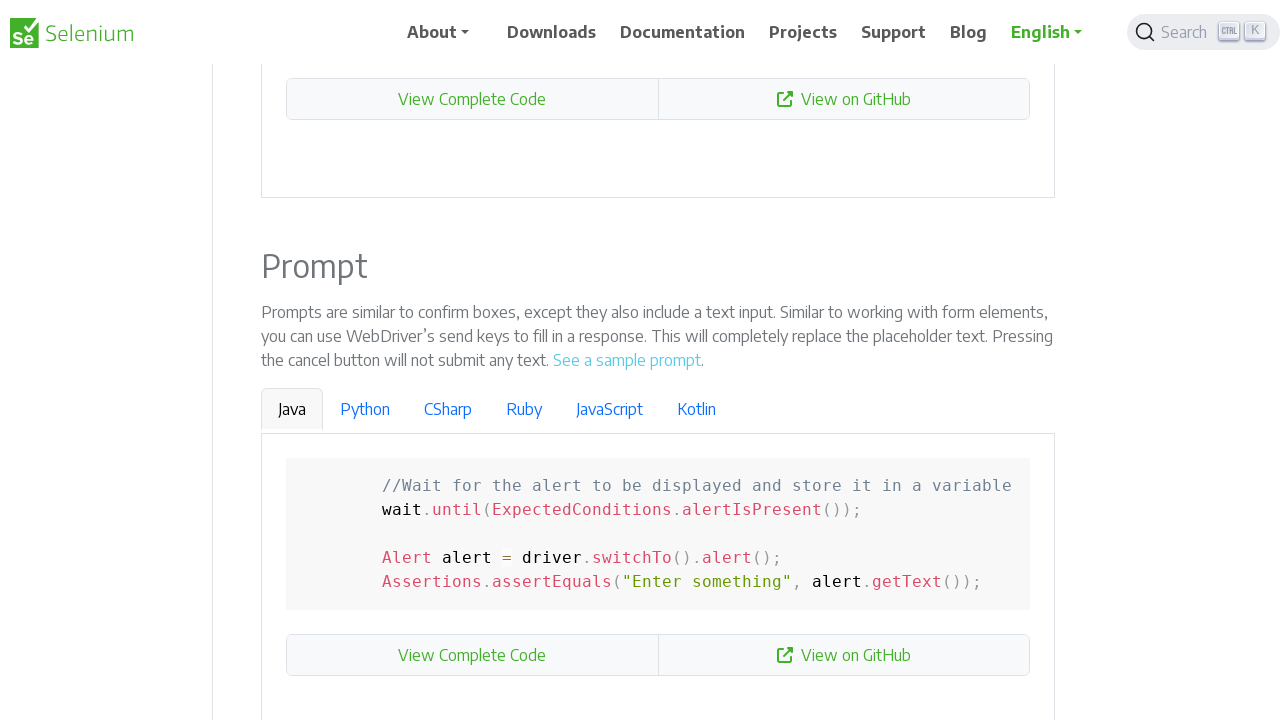

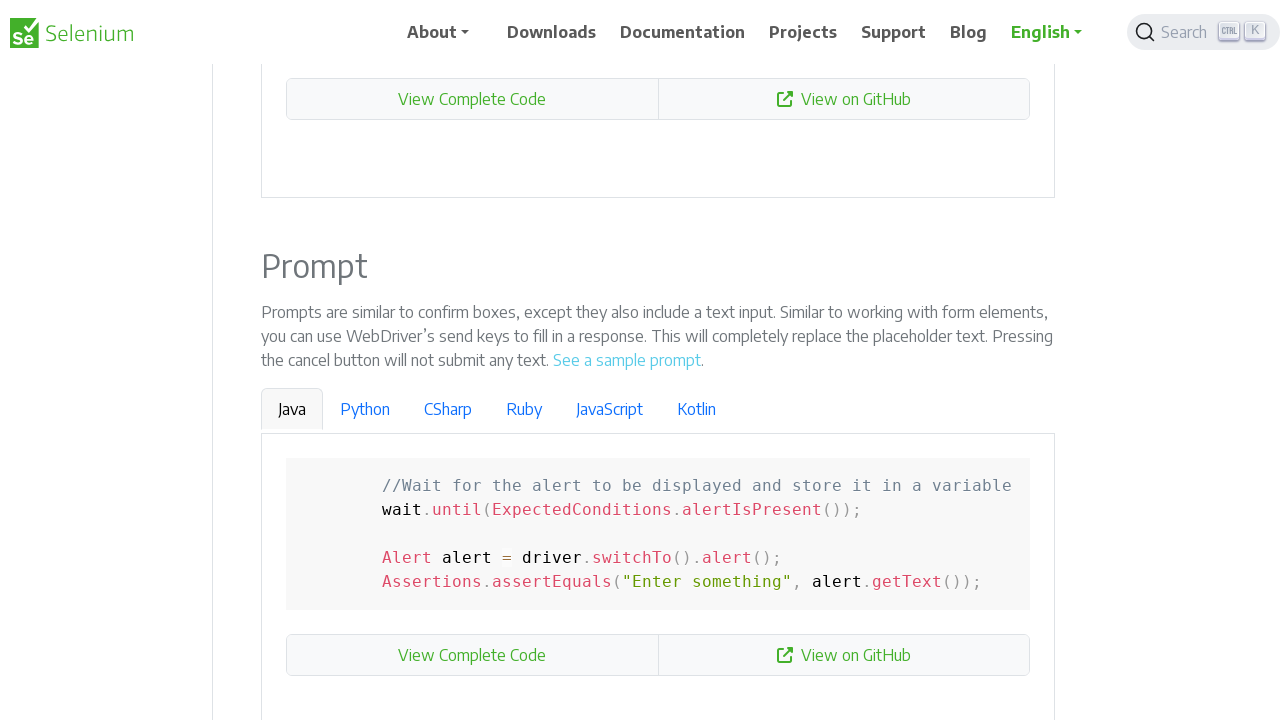